Navigates to FreeCRM website, interacts with an embedded chat widget iframe, then clicks the Sign Up link

Starting URL: https://freecrm.com/

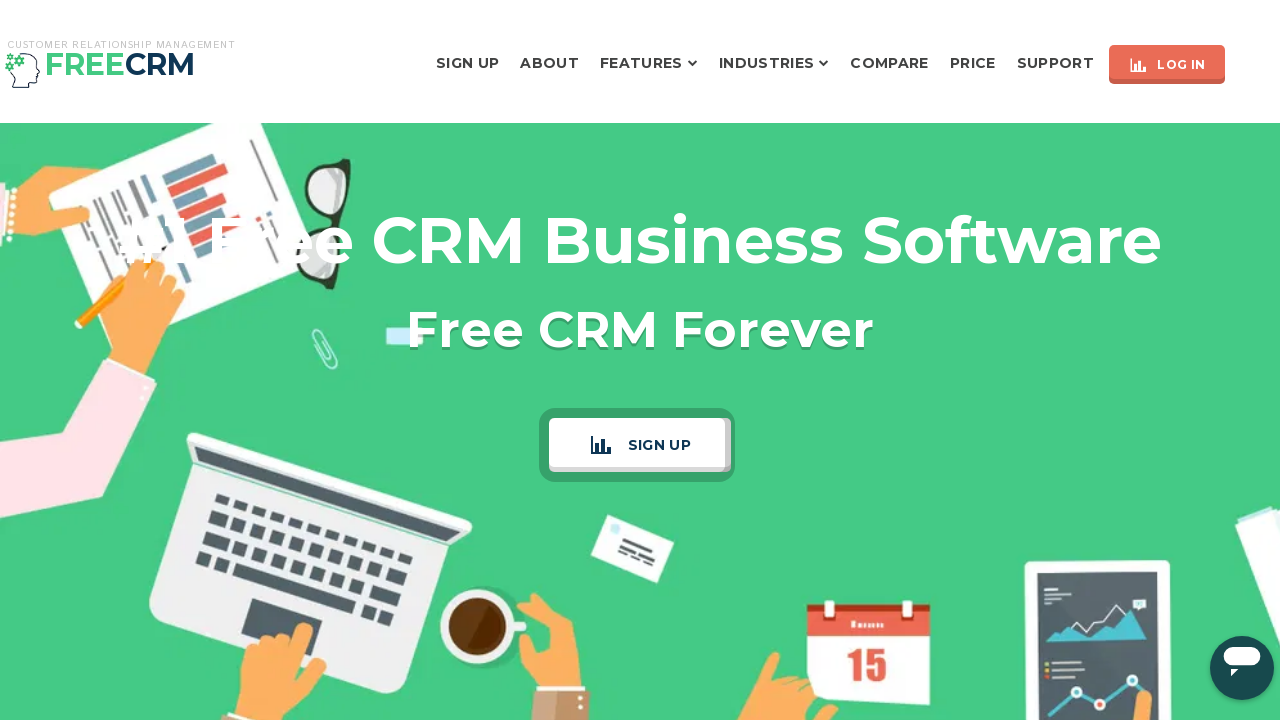

Navigated to FreeCRM website
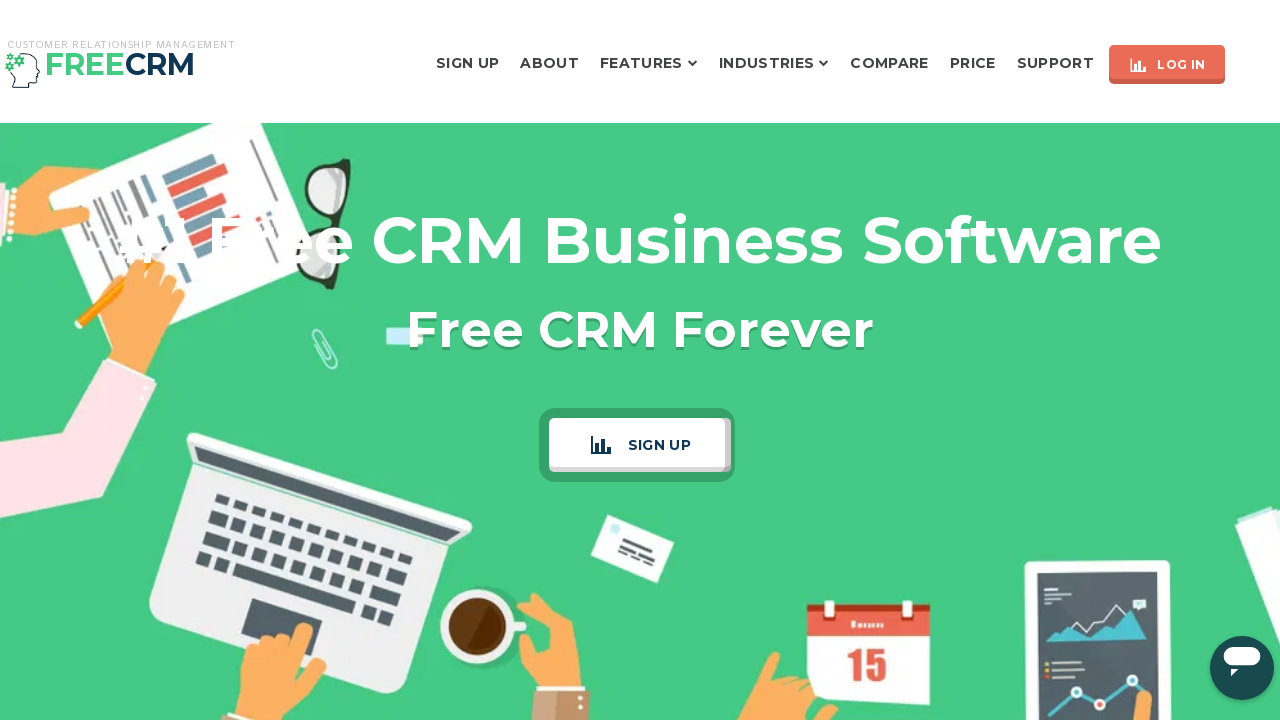

Located the embedded chat widget iframe
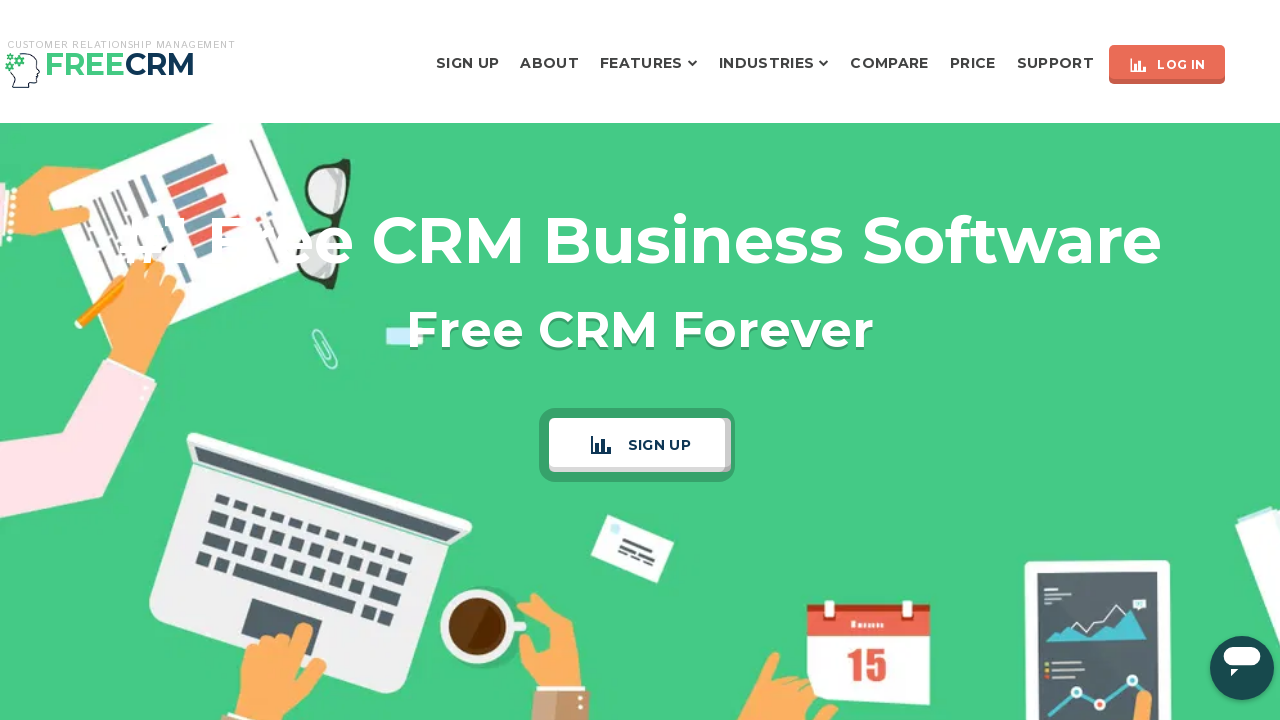

Clicked the Sign Up link at (468, 63) on a:text('Sign Up')
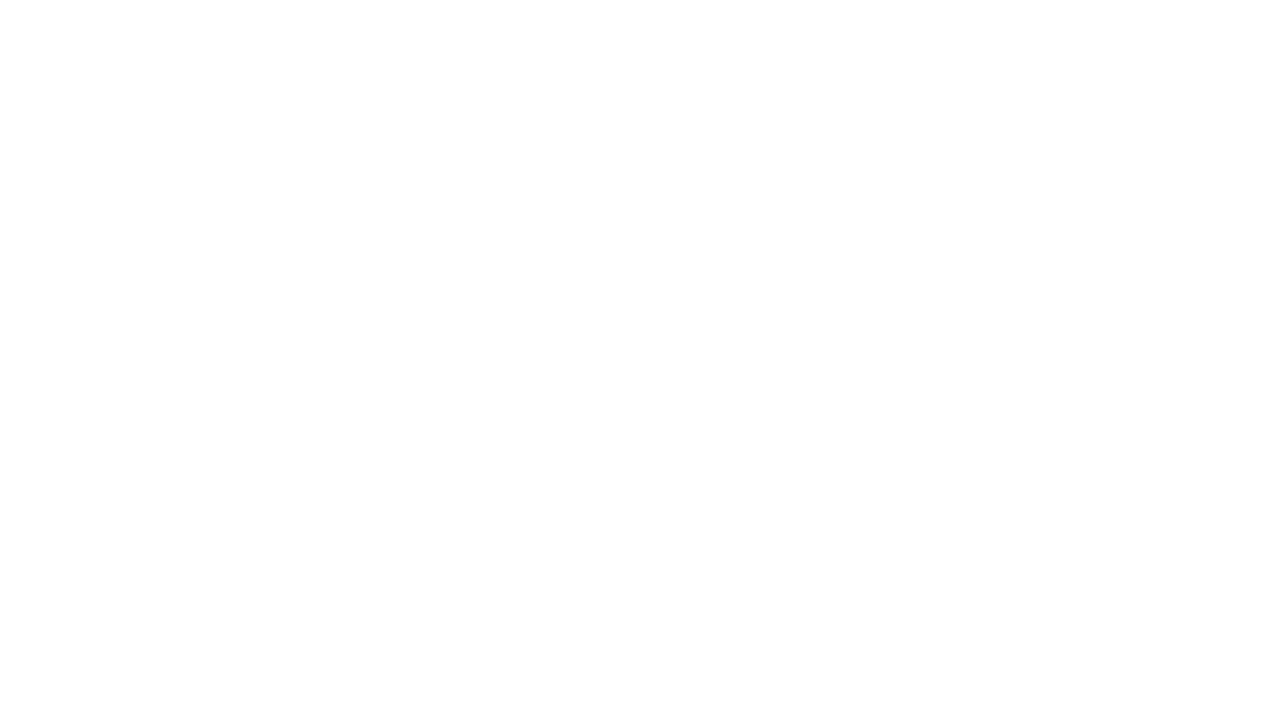

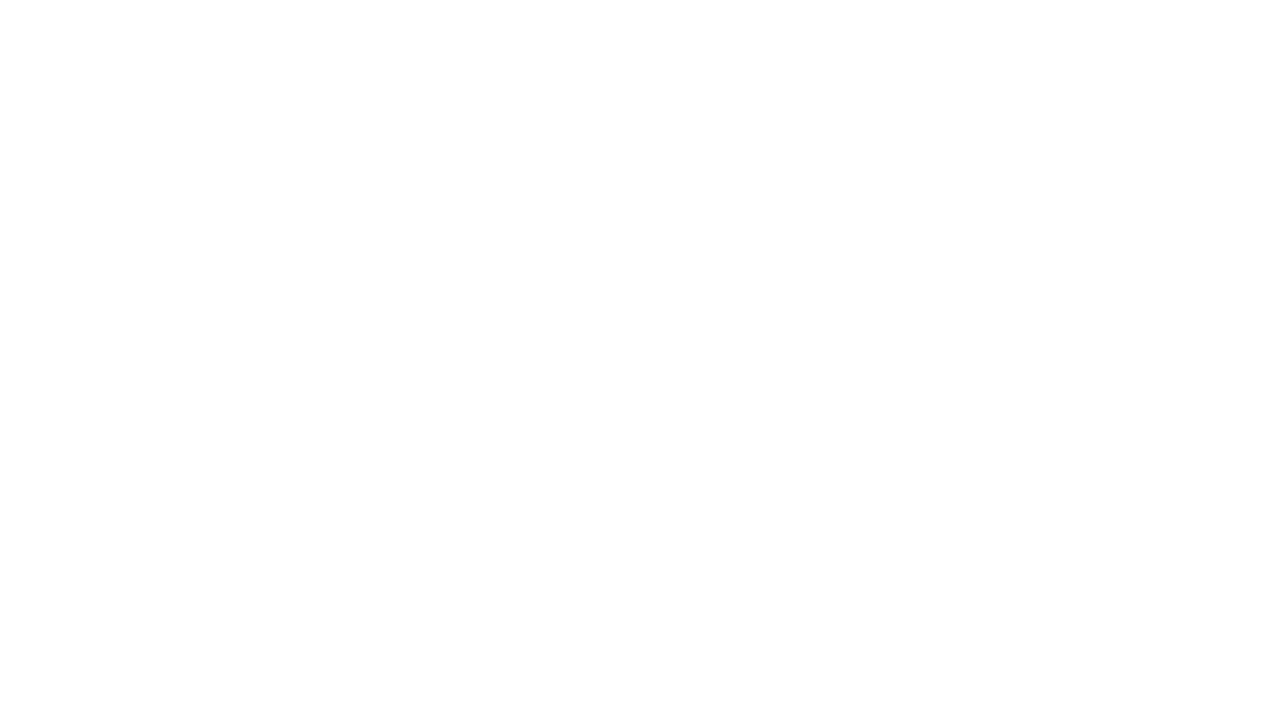